Tests drag and drop functionality on jQuery UI demo page by dragging an element and dropping it onto a target element

Starting URL: https://jqueryui.com/droppable/

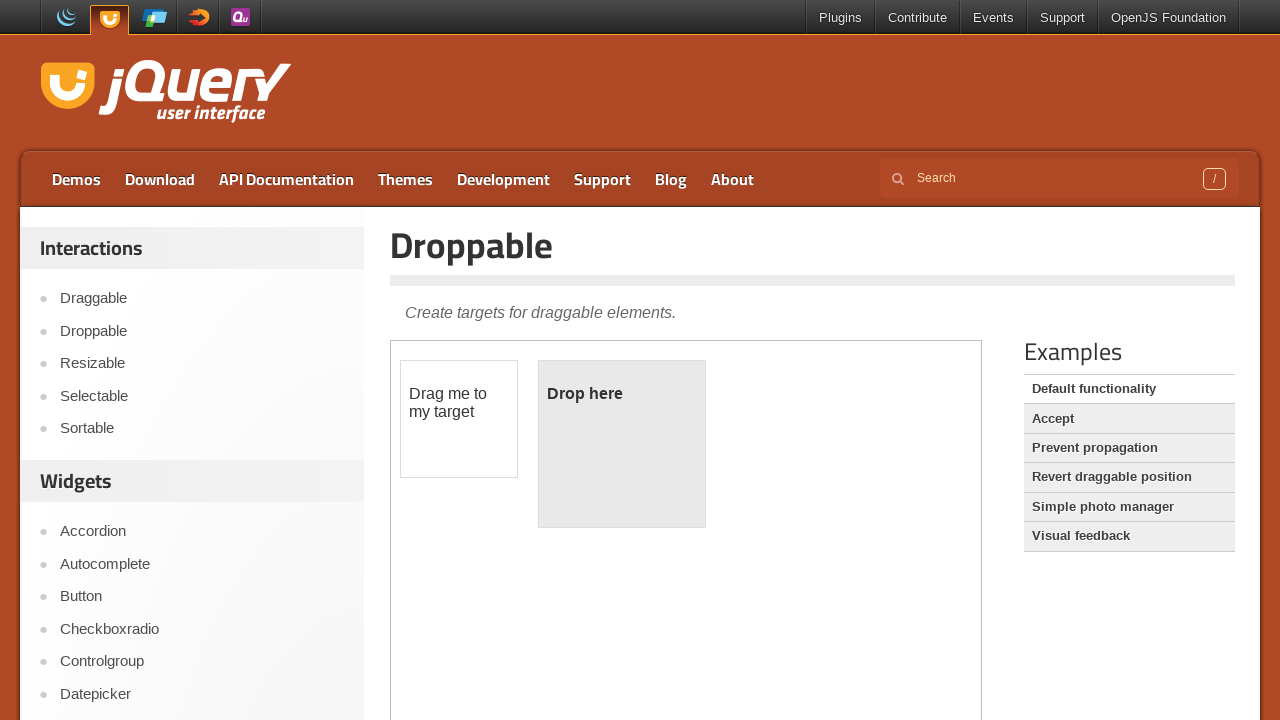

Located iframe containing draggable elements
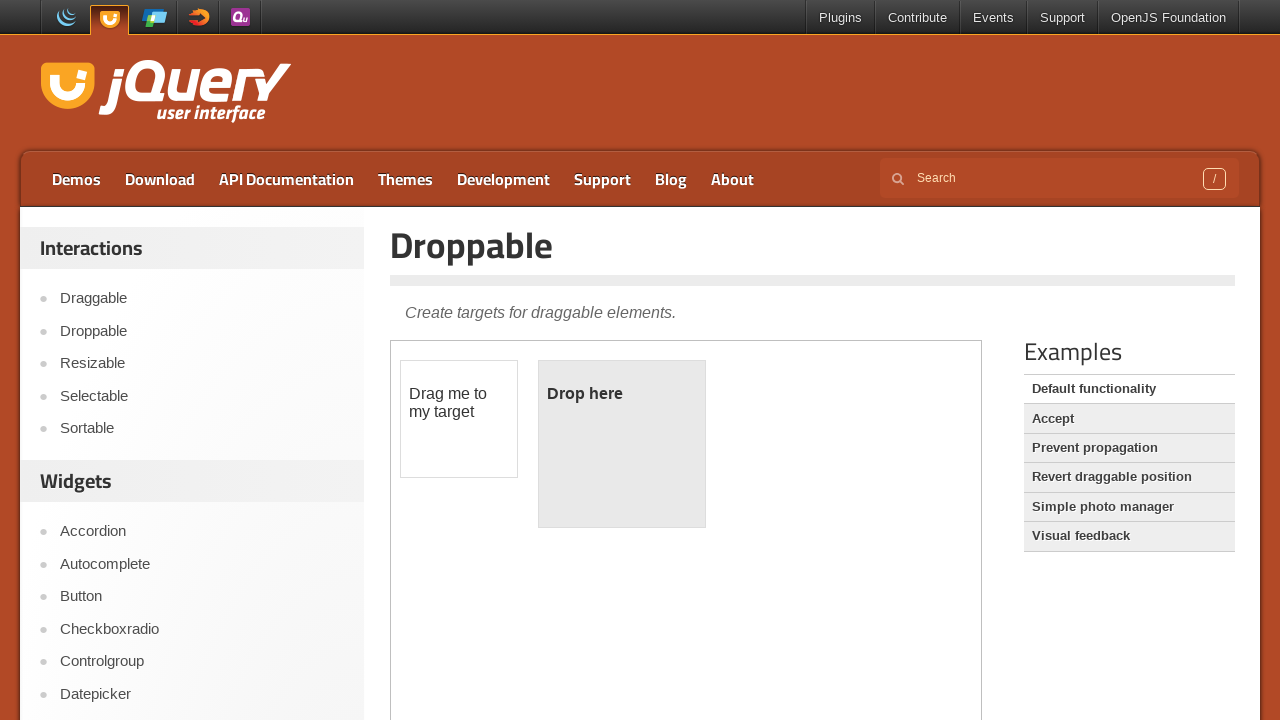

Located draggable element
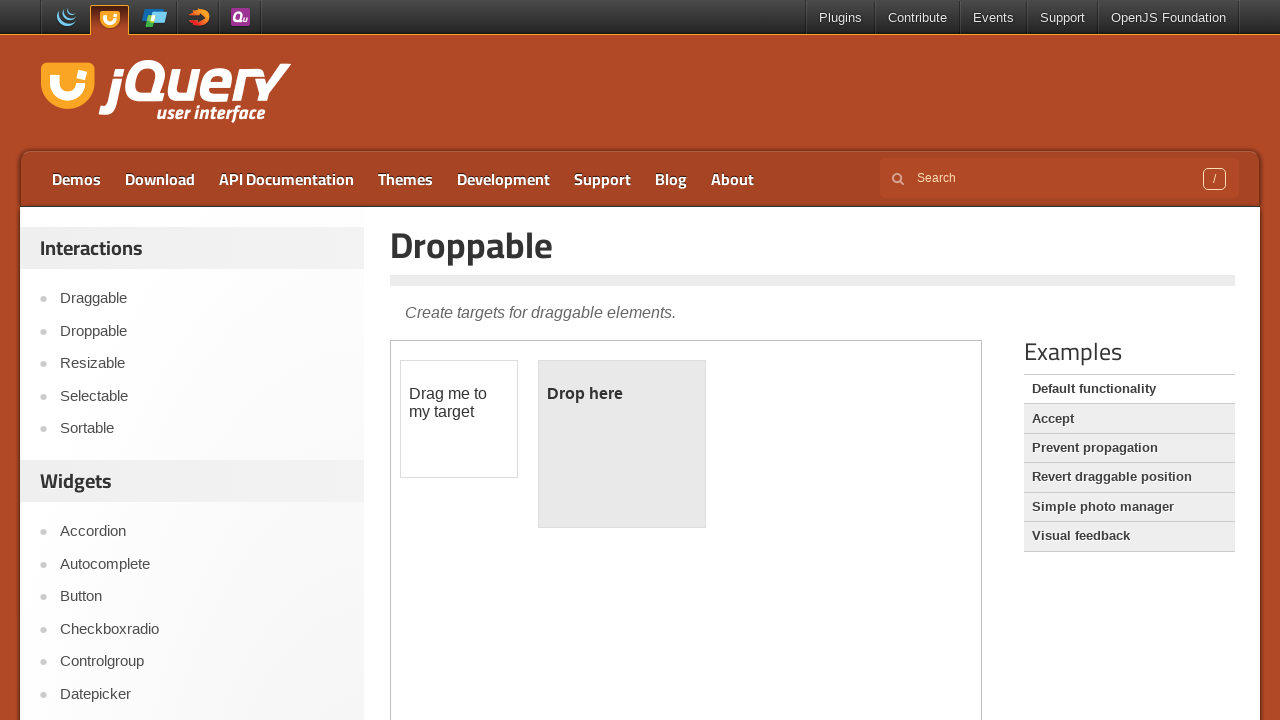

Located droppable target element
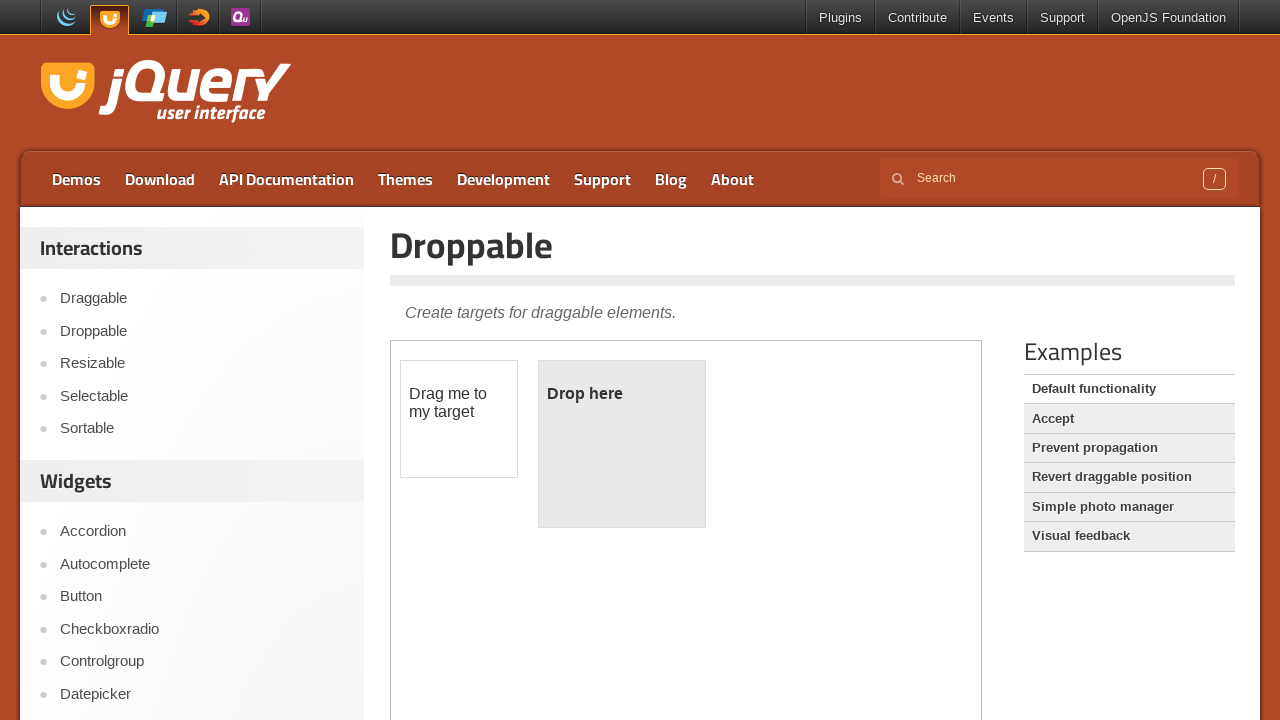

Retrieved bounding box of draggable element
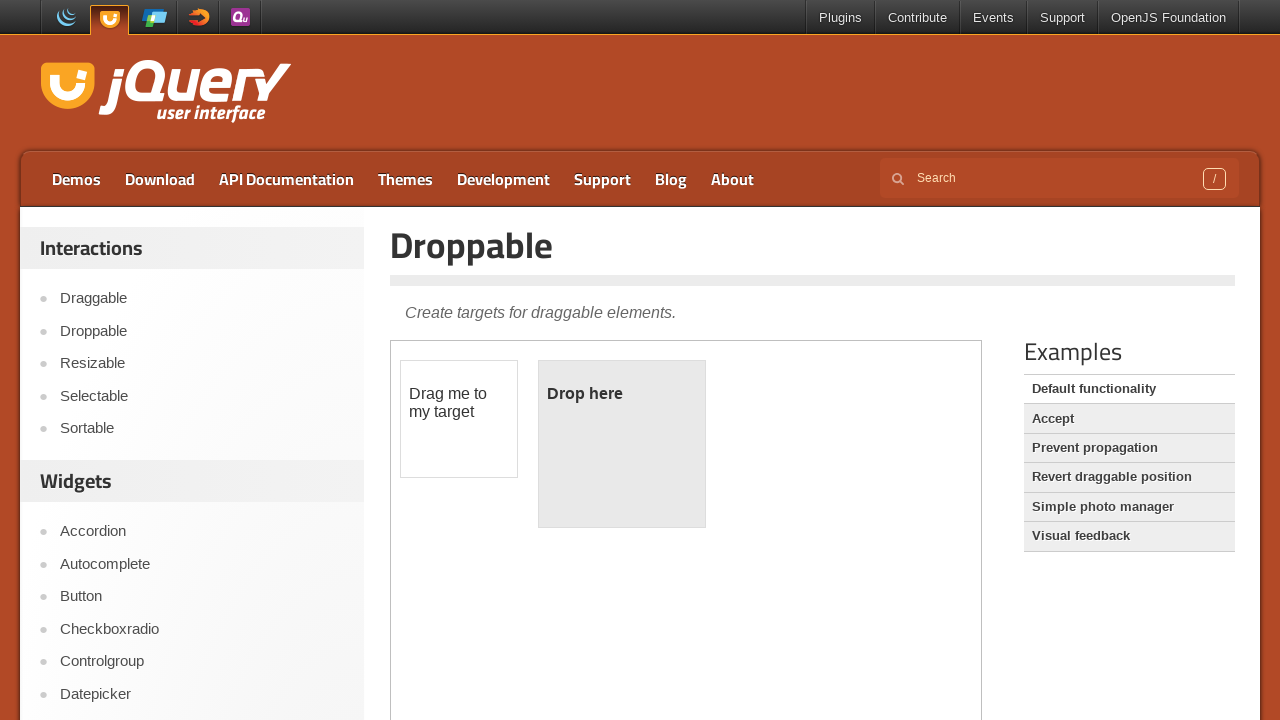

Retrieved bounding box of droppable element
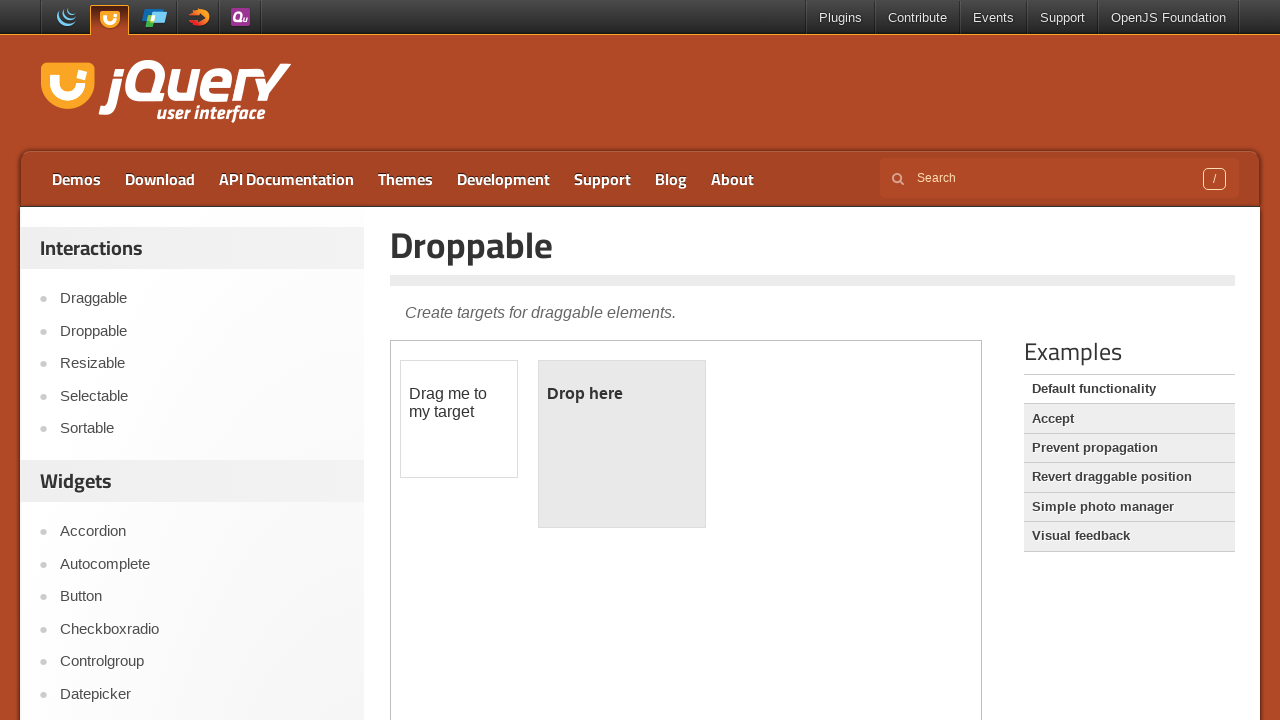

Moved mouse to center of draggable element at (459, 419)
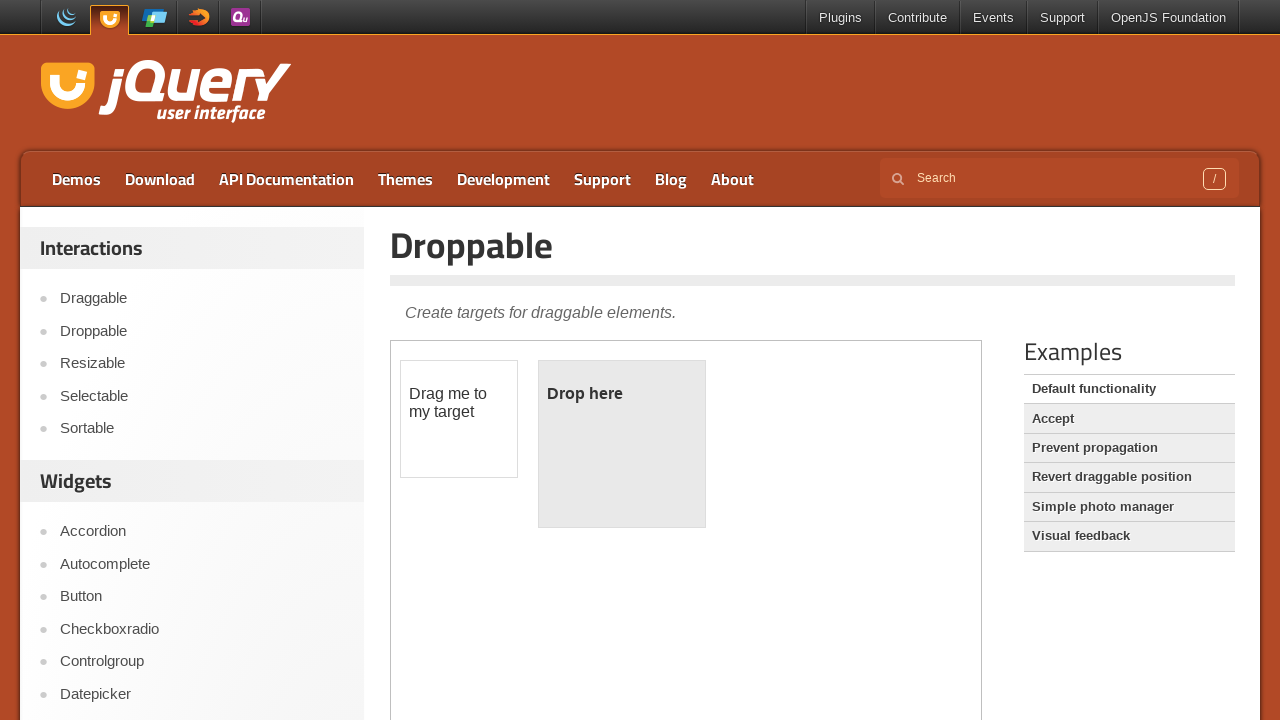

Pressed mouse button down on draggable element at (459, 419)
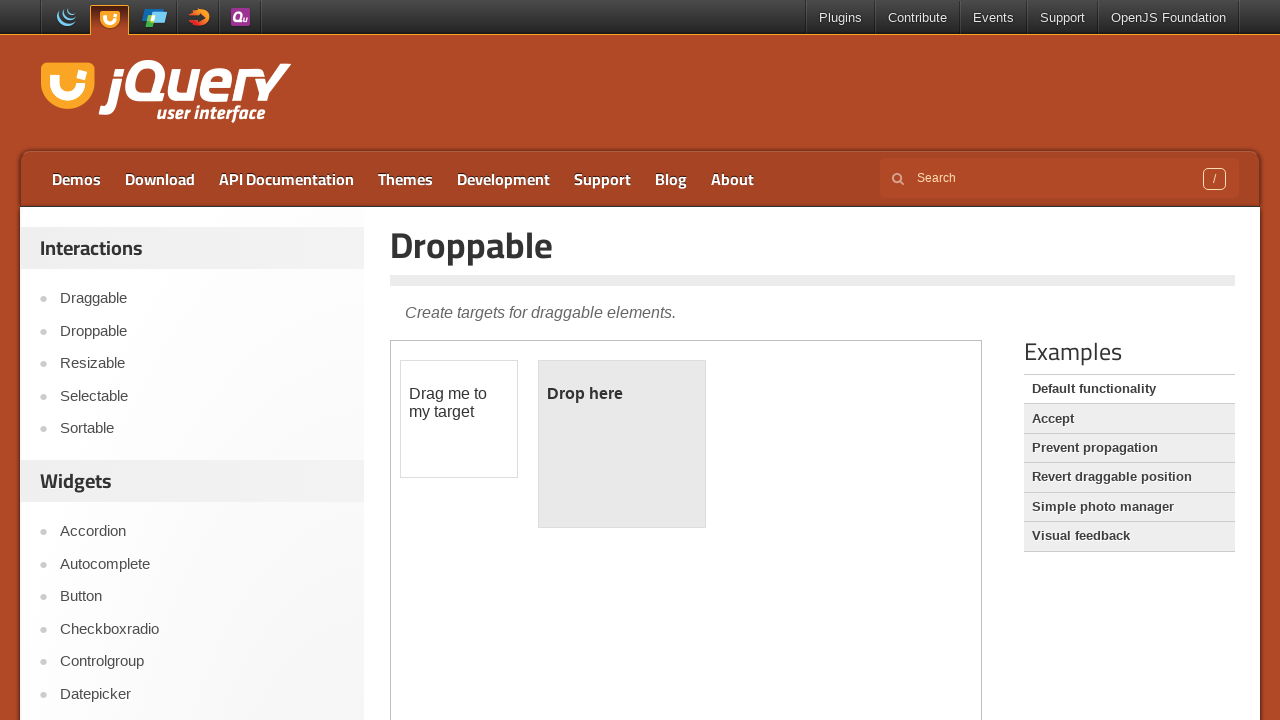

Dragged element to center of droppable target at (622, 444)
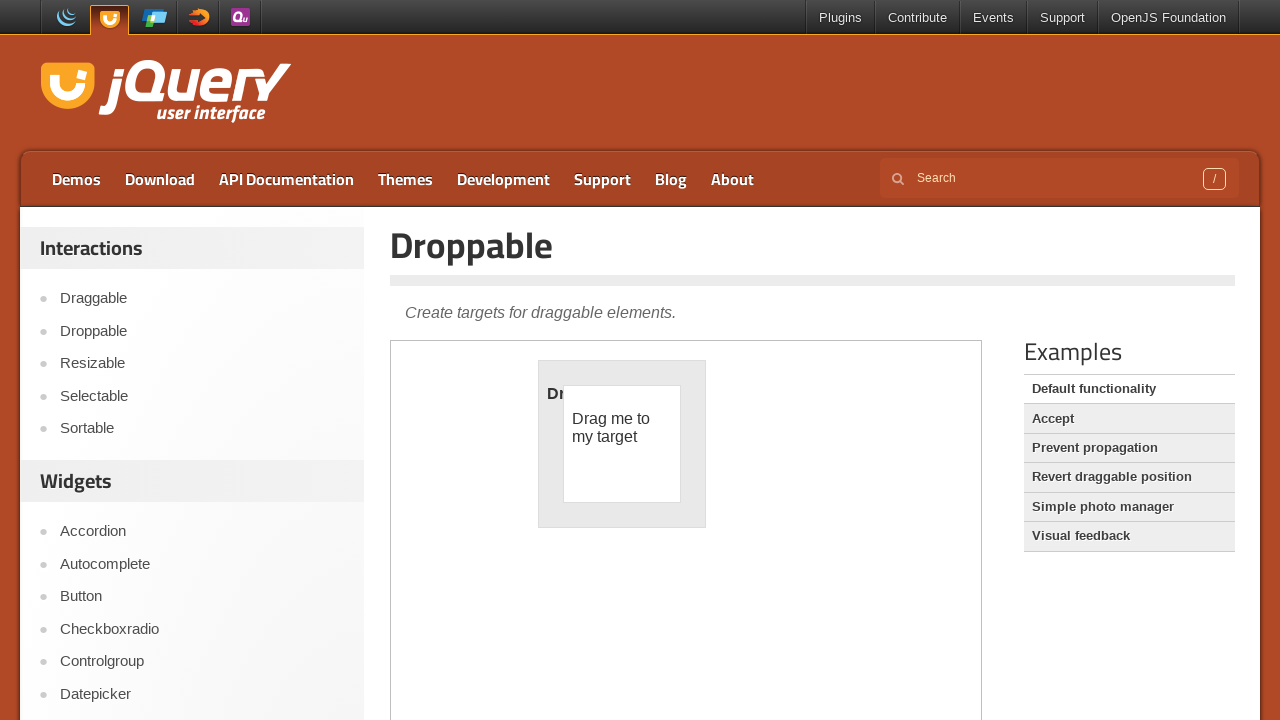

Released mouse button, completing drag and drop operation at (622, 444)
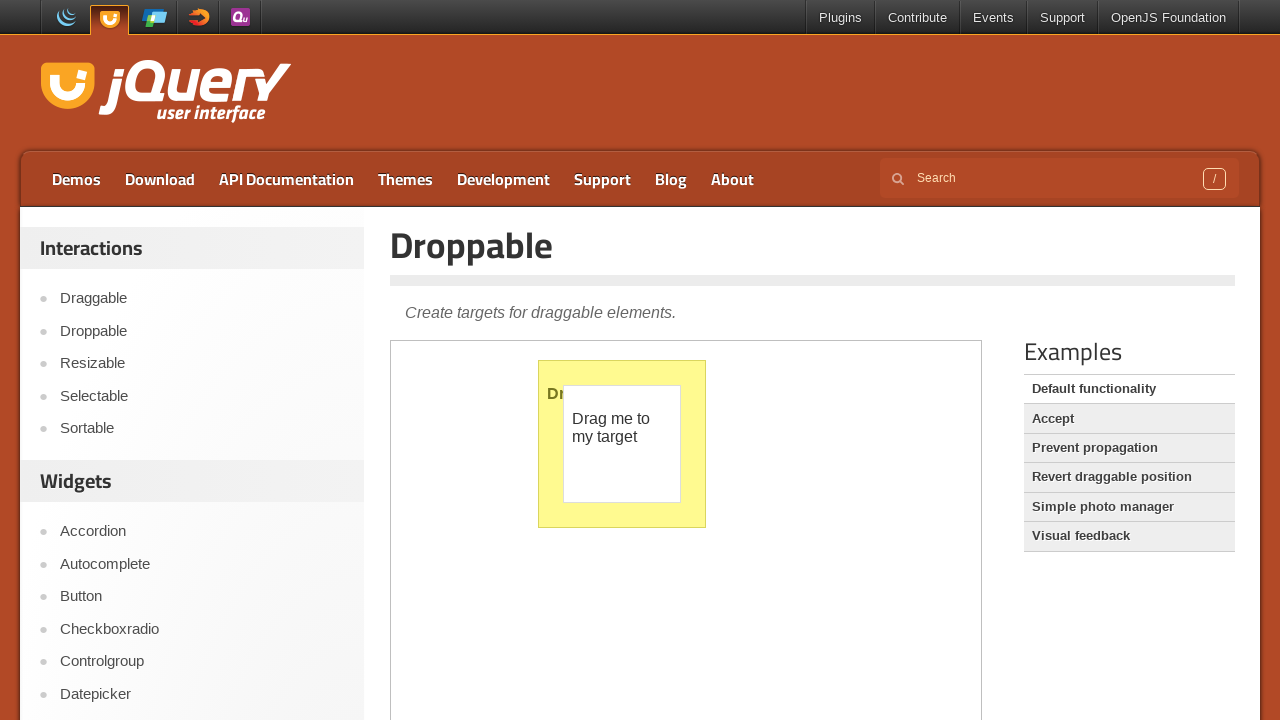

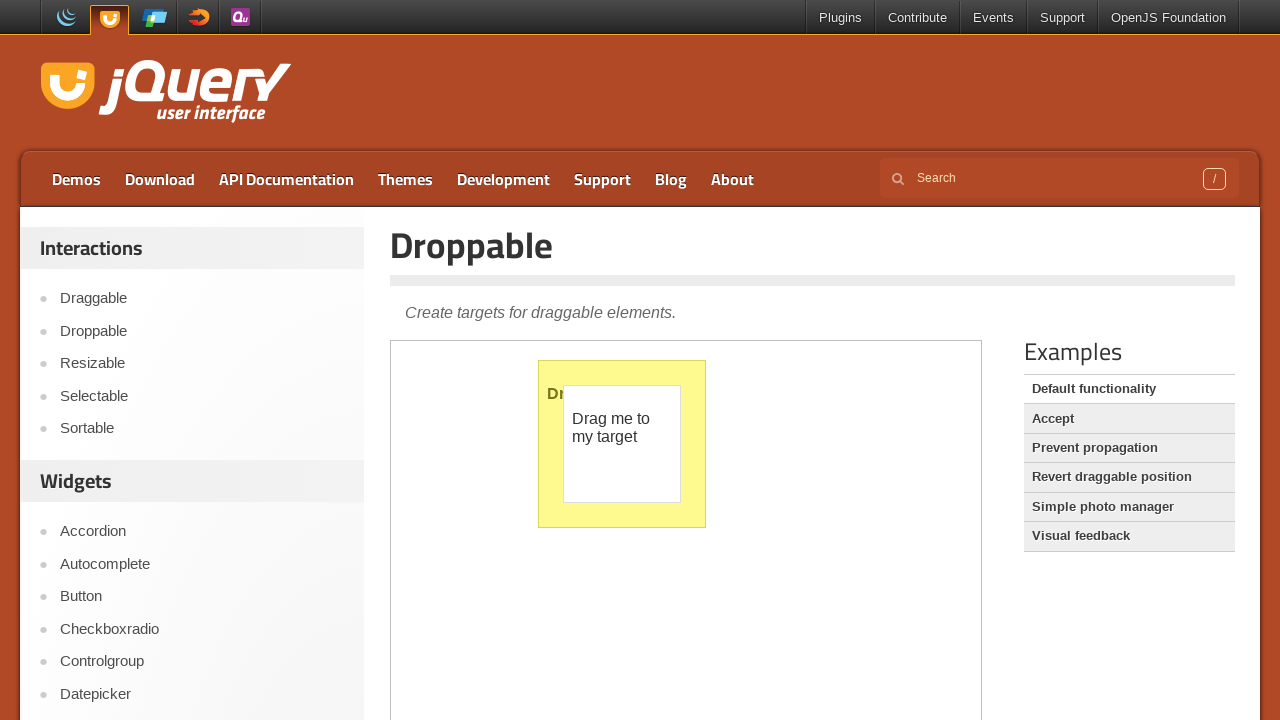